Tests radio button functionality on DemoQA by clicking the "Yes" and "Impressive" radio buttons and verifying the confirmation text appears, and checking that the "No" radio button is disabled.

Starting URL: https://demoqa.com/radio-button

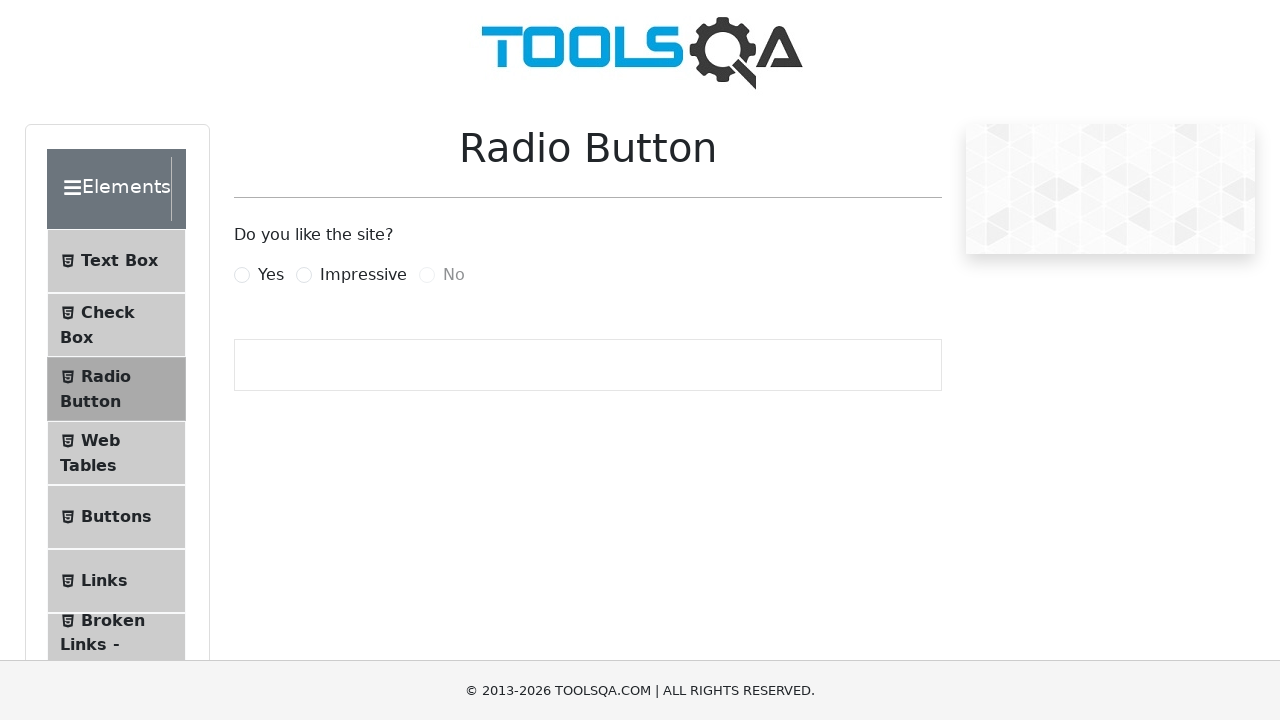

Clicked the 'Yes' radio button at (271, 275) on label[for='yesRadio']
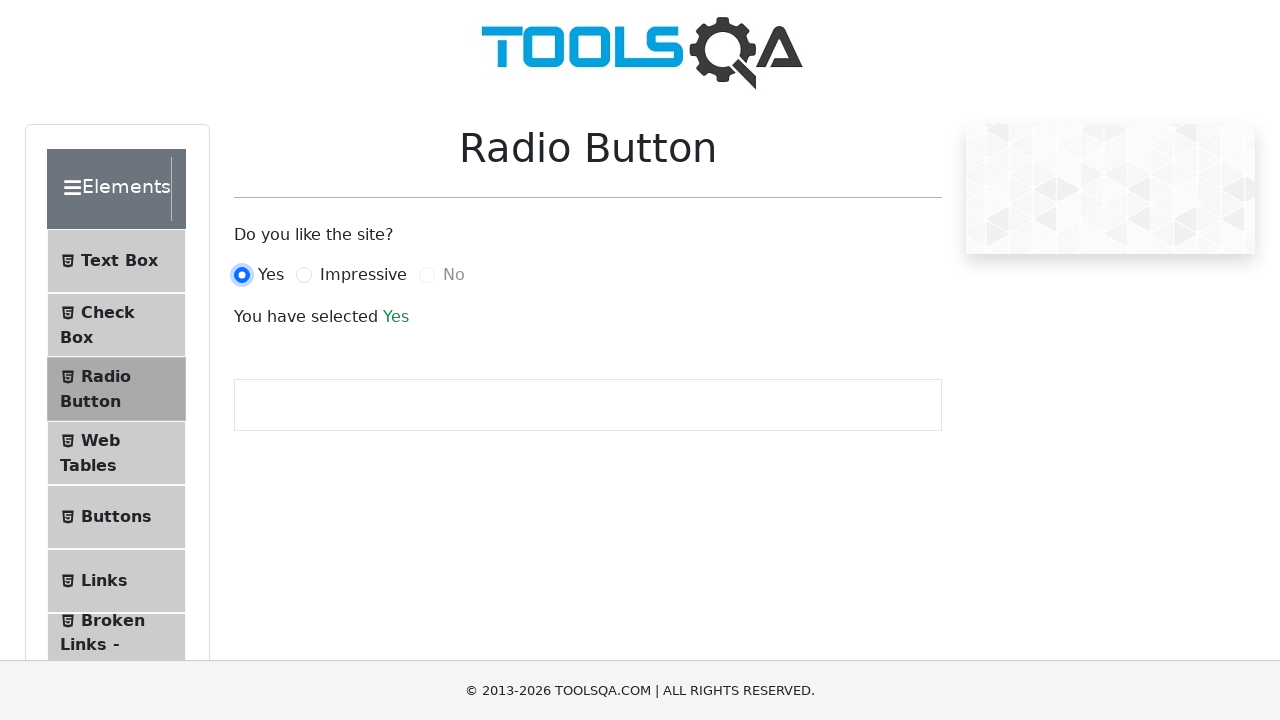

Confirmation text appeared after clicking 'Yes'
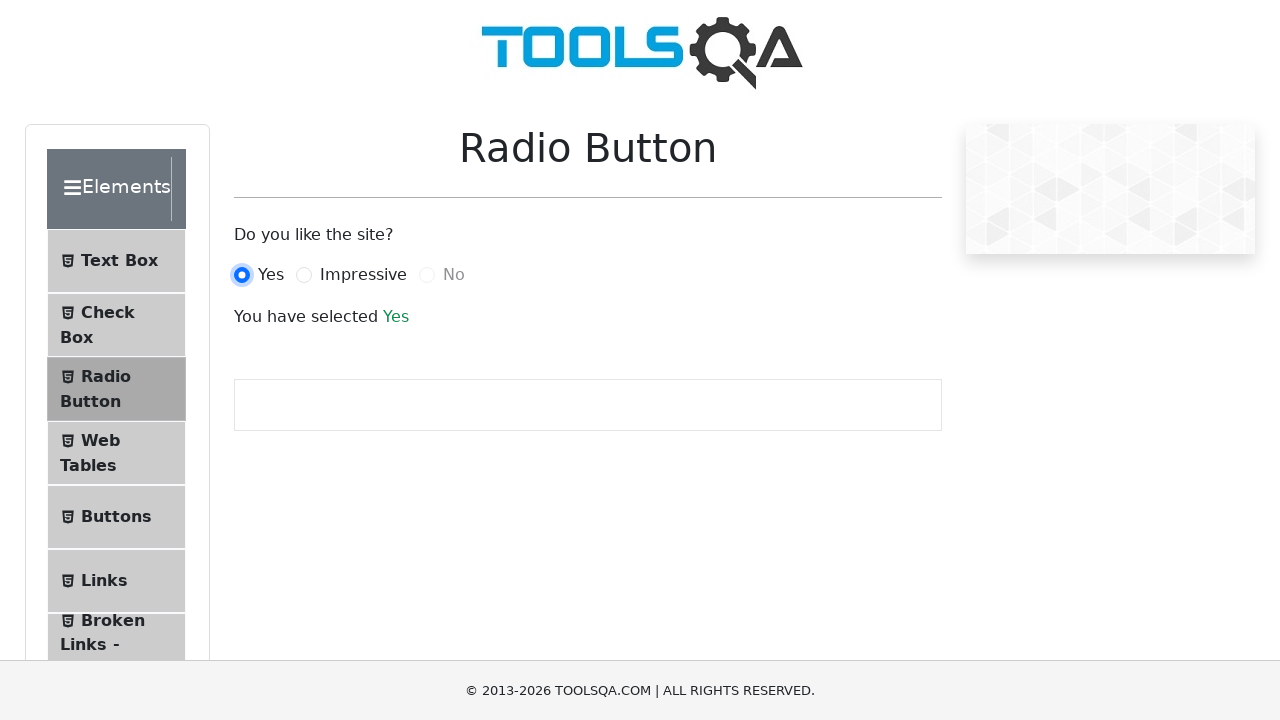

Clicked the 'Impressive' radio button at (363, 275) on label[for='impressiveRadio']
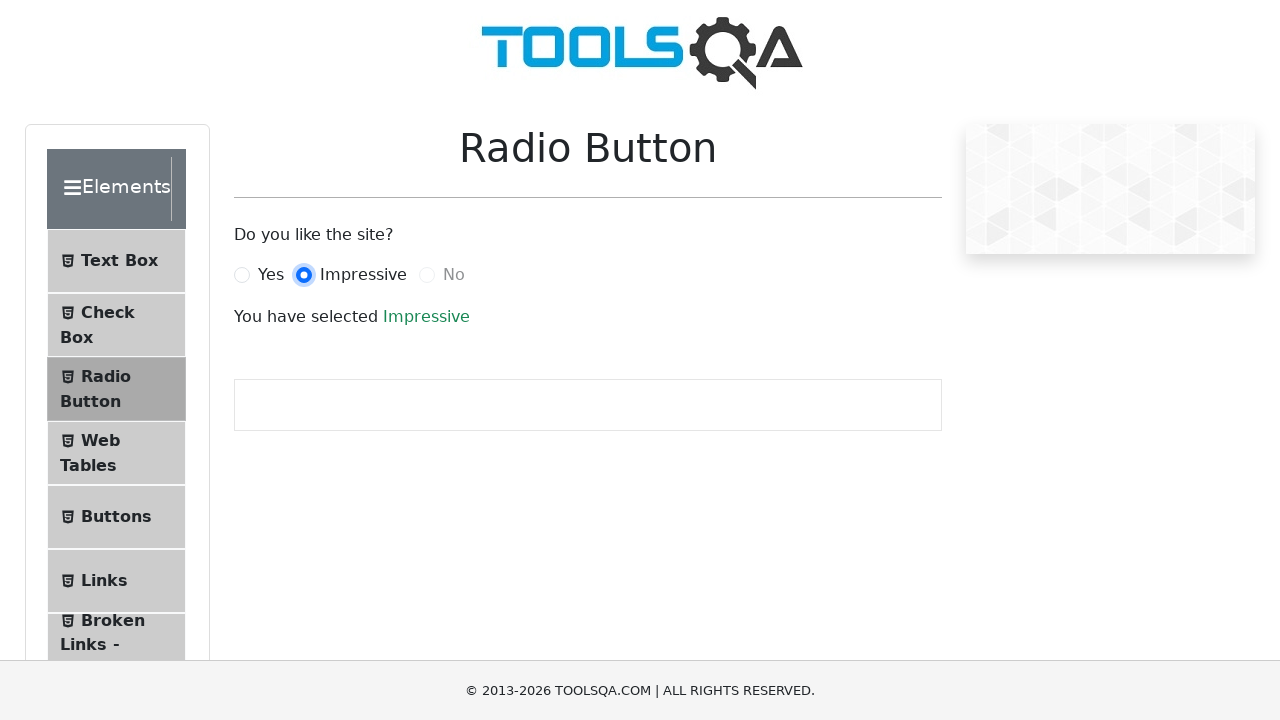

Confirmation text updated after clicking 'Impressive'
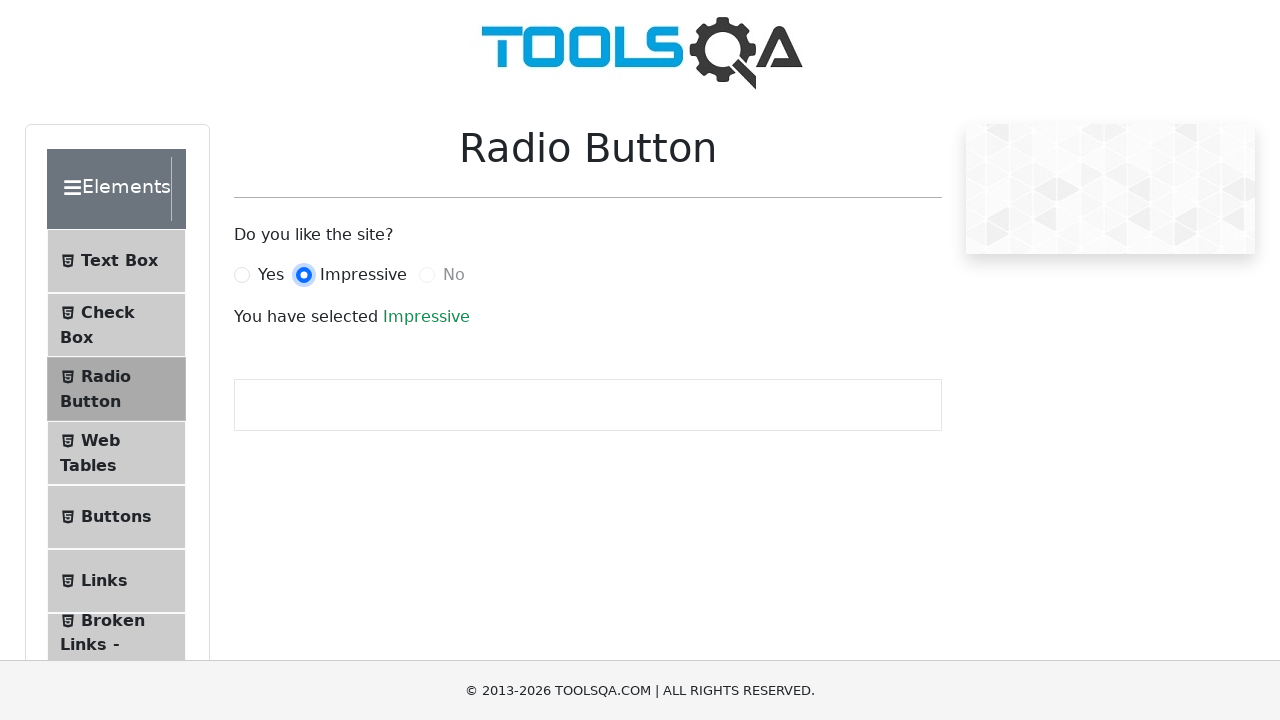

Verified that the 'No' radio button is disabled
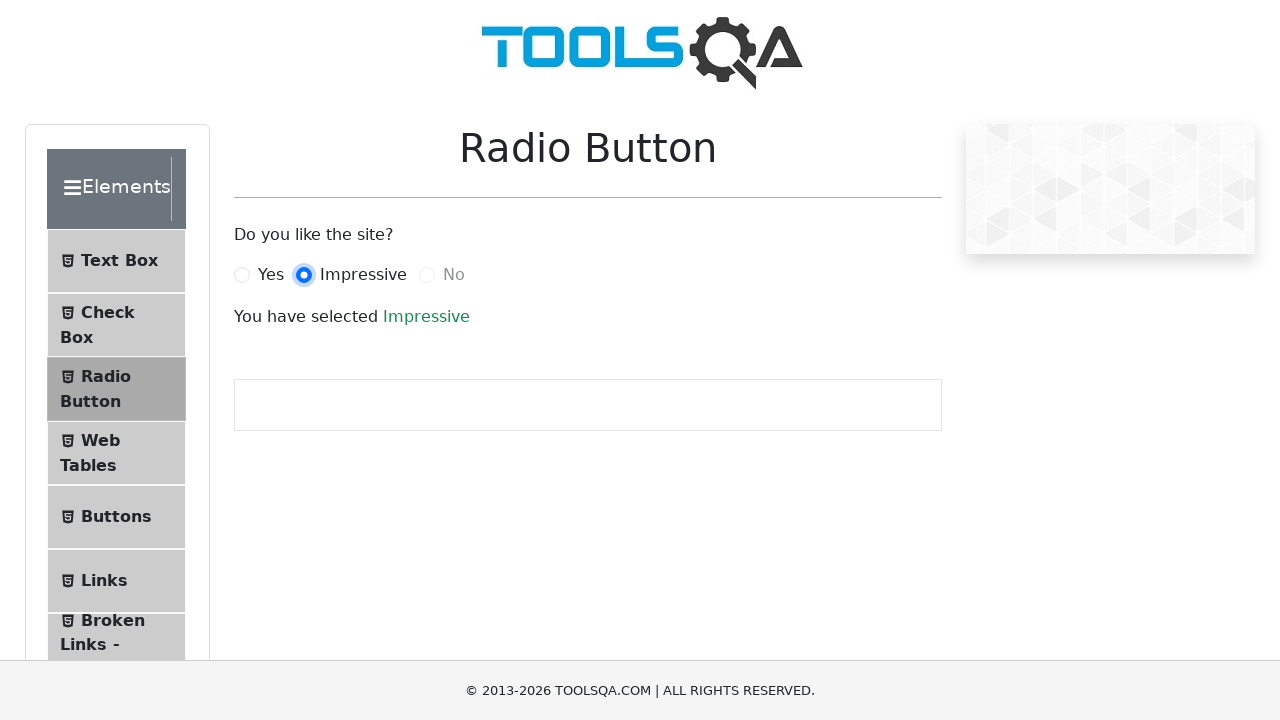

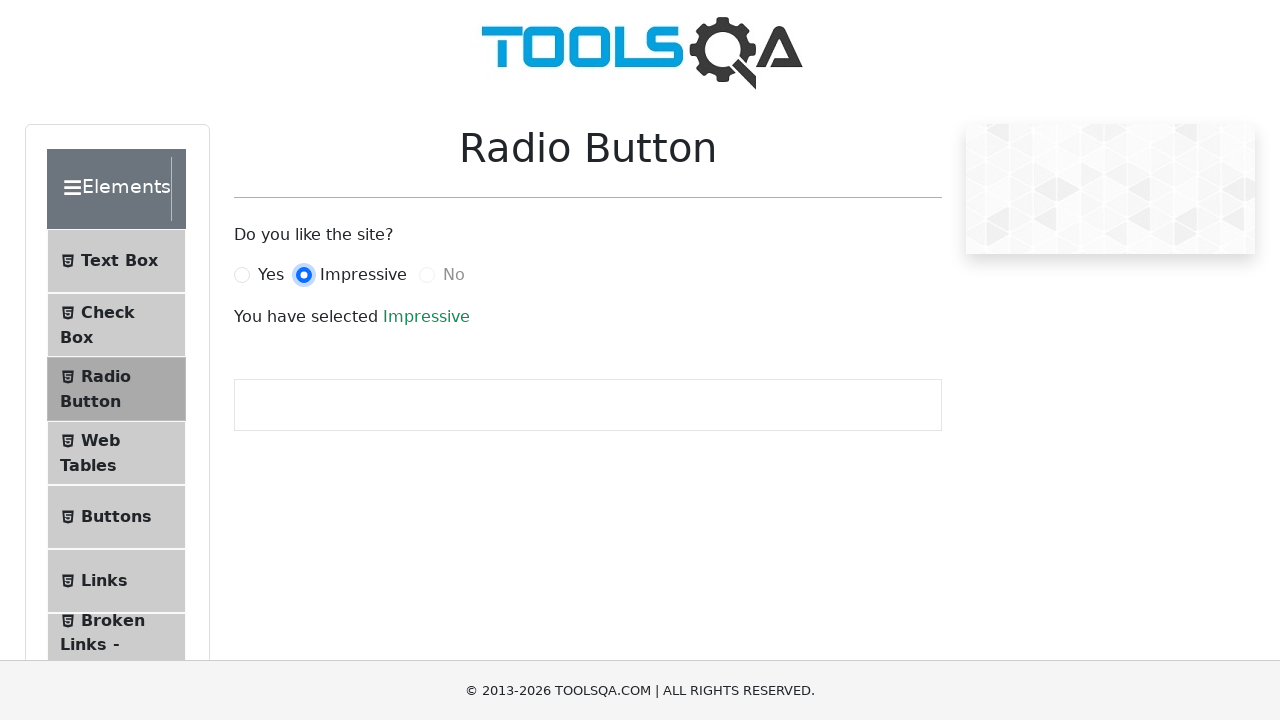